Tests e-commerce cart functionality by viewing a product, changing quantity to 4, adding it to cart, and viewing the cart contents

Starting URL: https://automationexercise.com/

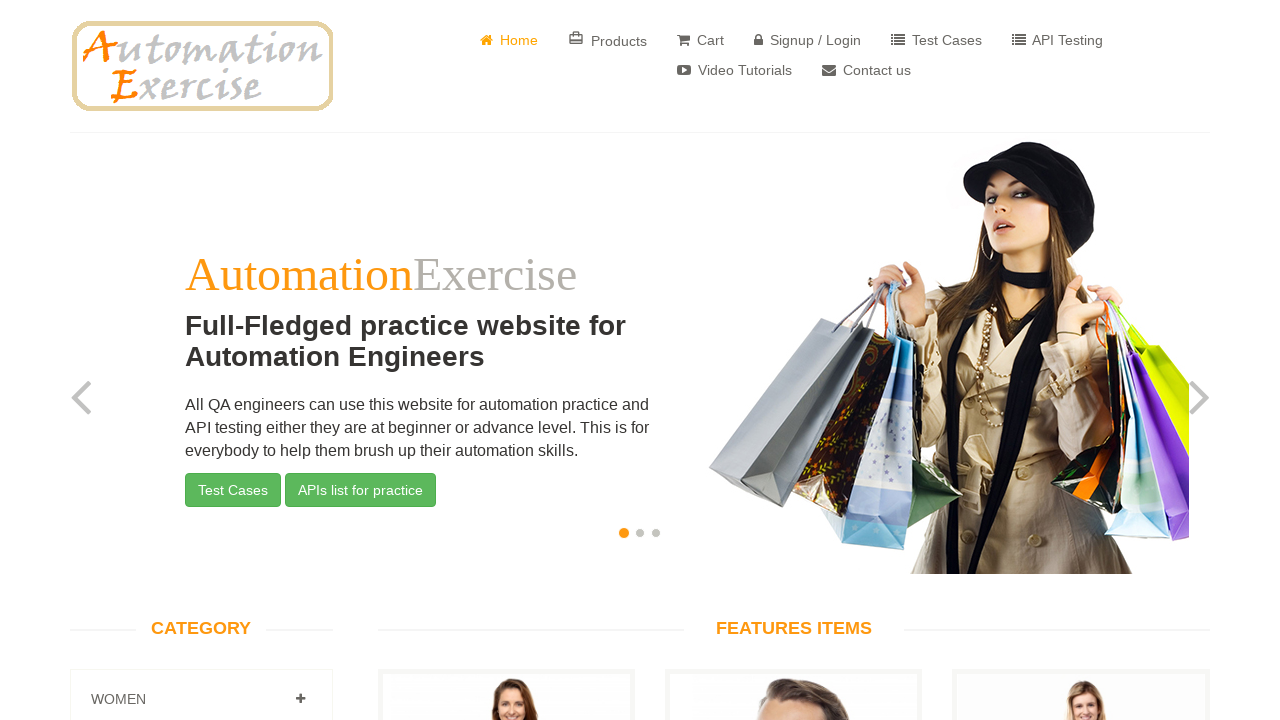

Clicked on first product to view details at (506, 361) on (//ul[@class='nav nav-pills nav-justified'])[1]
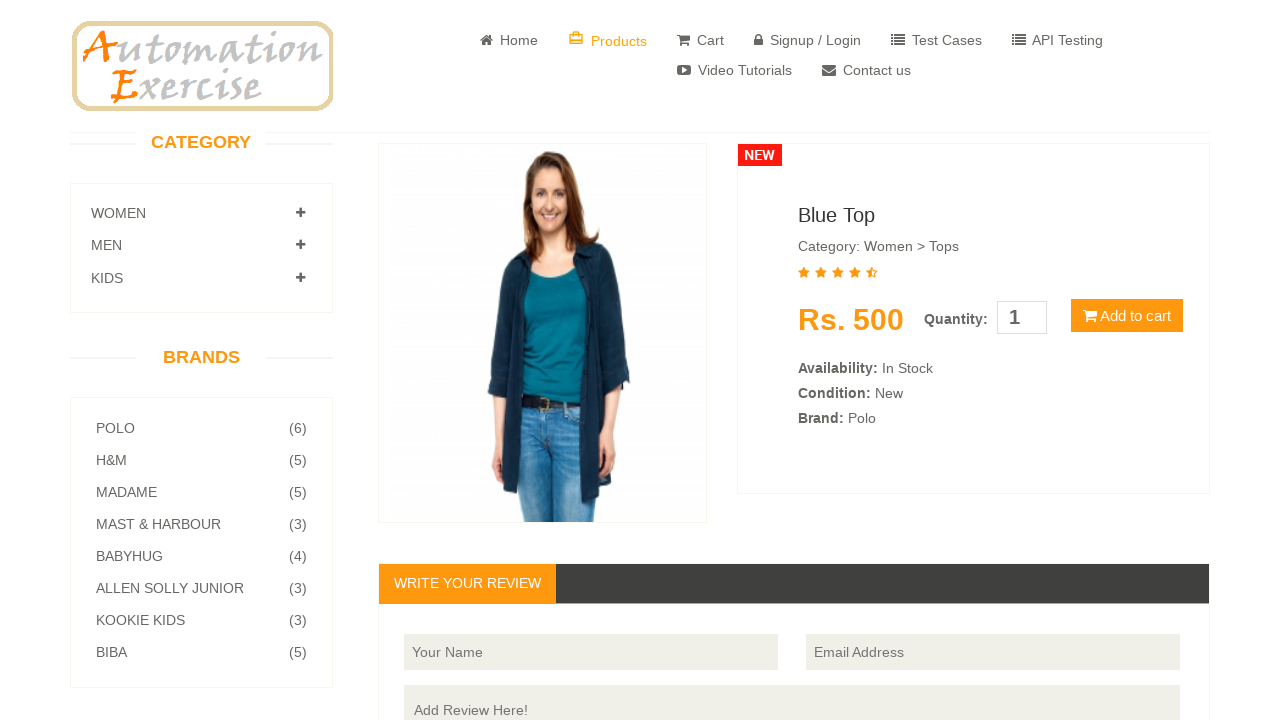

Cleared quantity field on #quantity
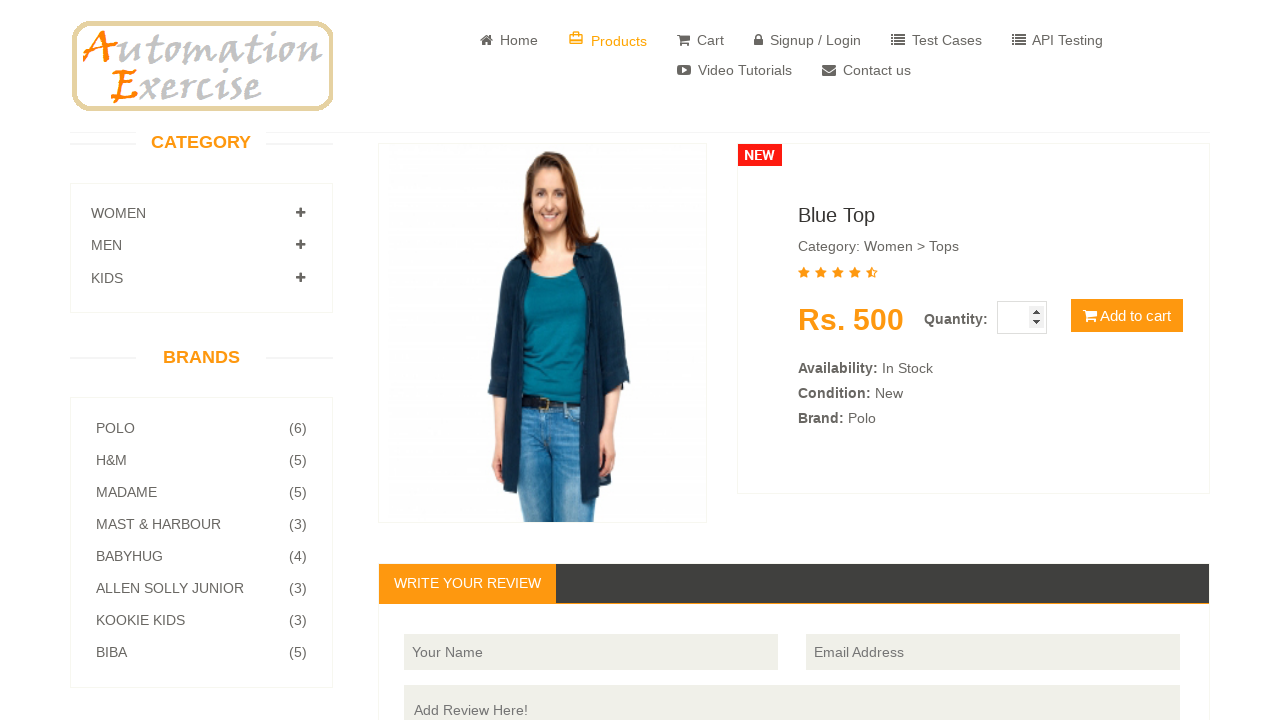

Set product quantity to 4 on #quantity
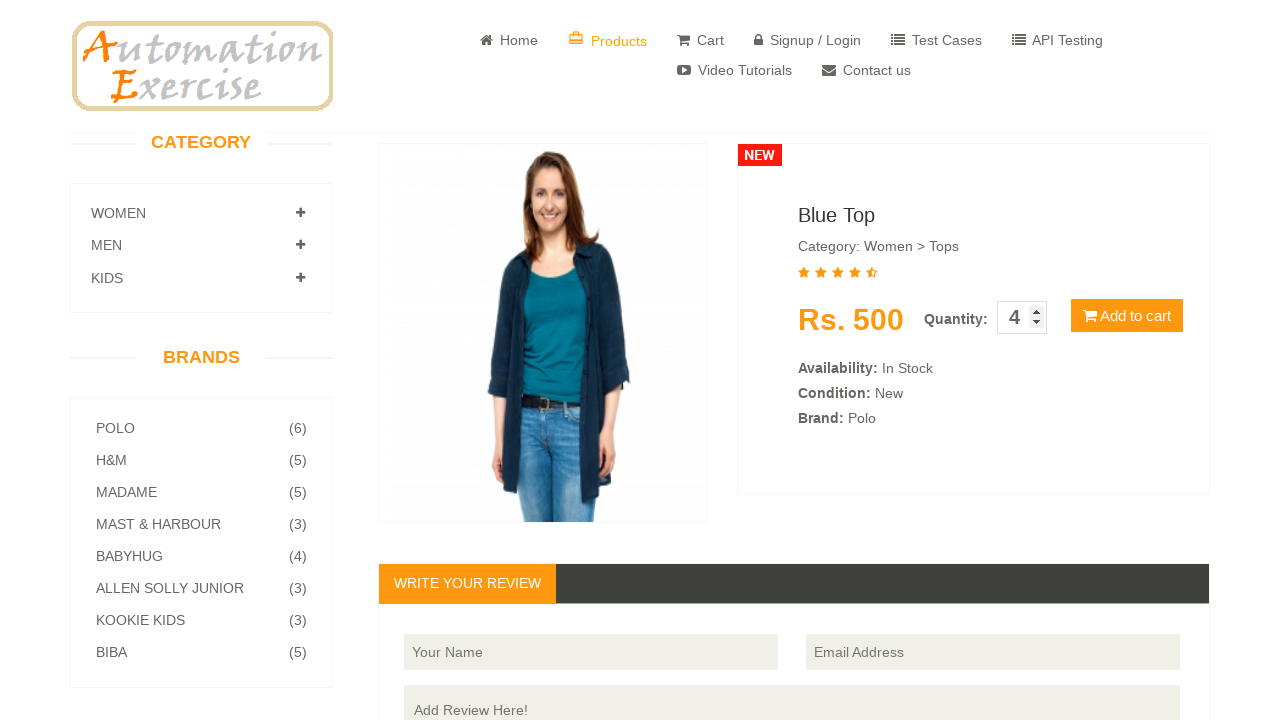

Clicked 'Add to Cart' button at (1127, 316) on button.btn.btn-default.cart
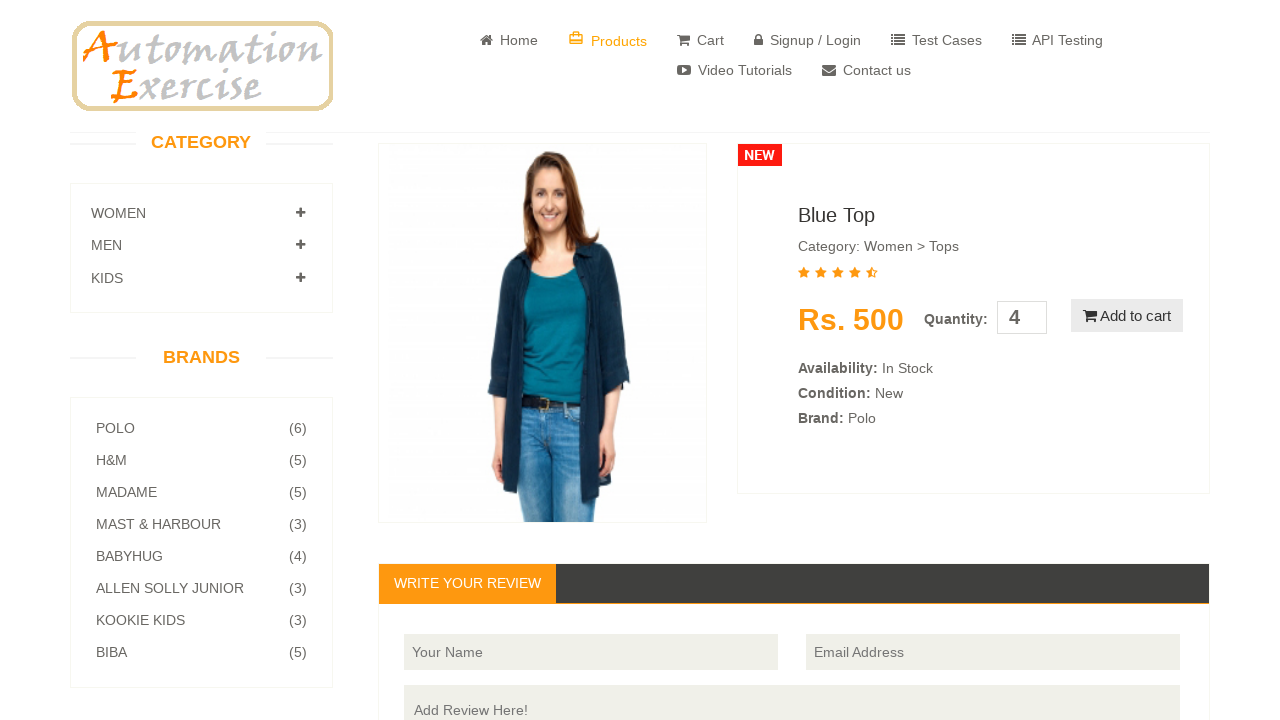

Waited for modal to appear
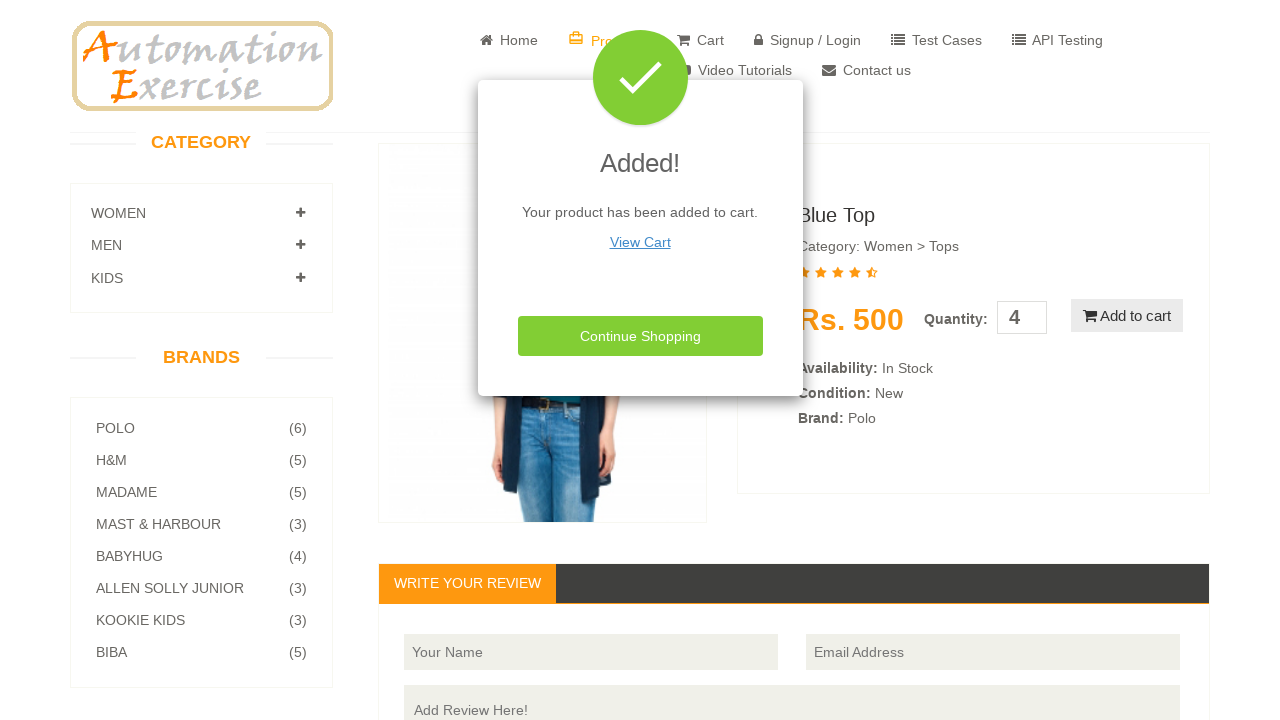

Clicked 'View Cart' button in modal at (640, 242) on (//p[@class='text-center'])[2]
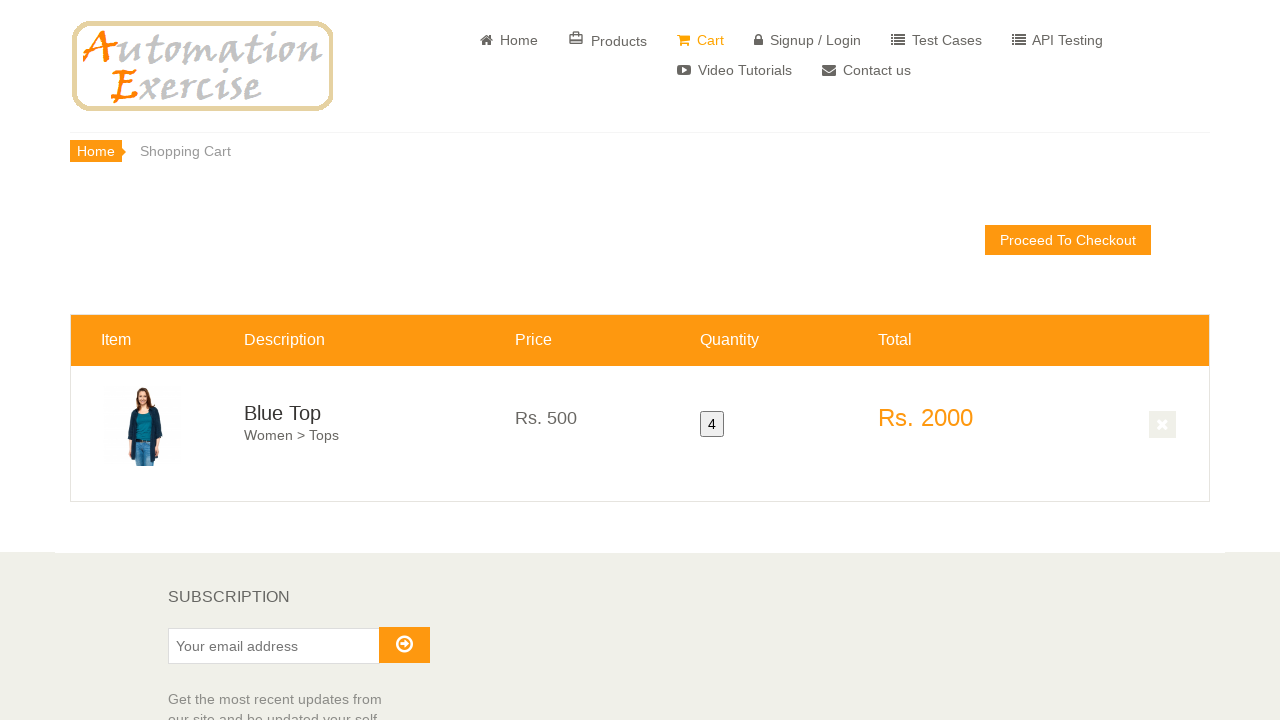

Cart page loaded with product table
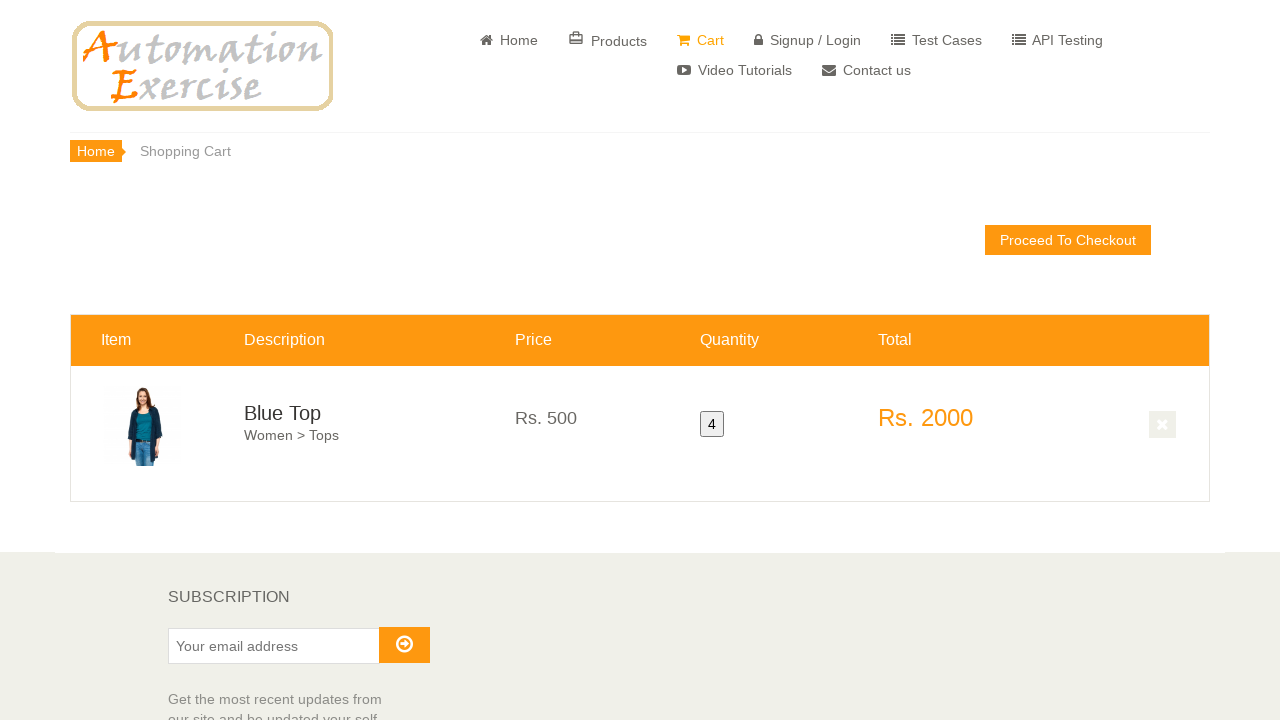

Cart product description element is visible
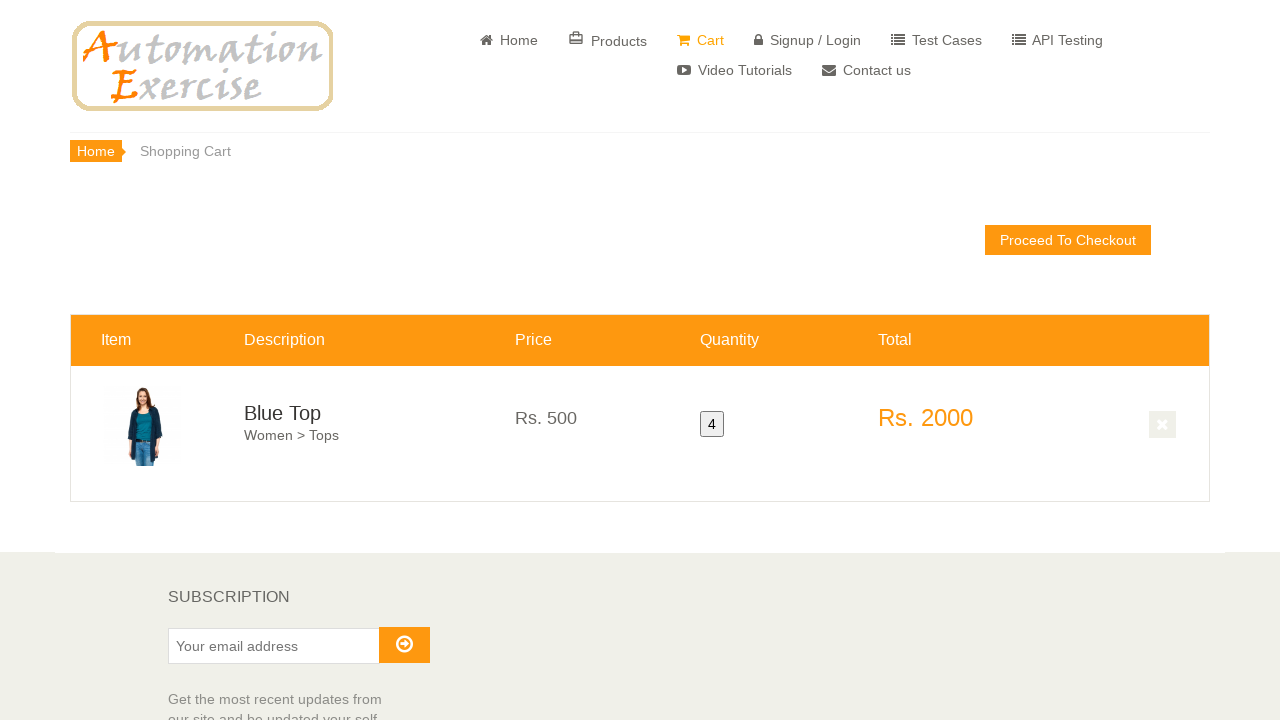

Cart product price element is visible
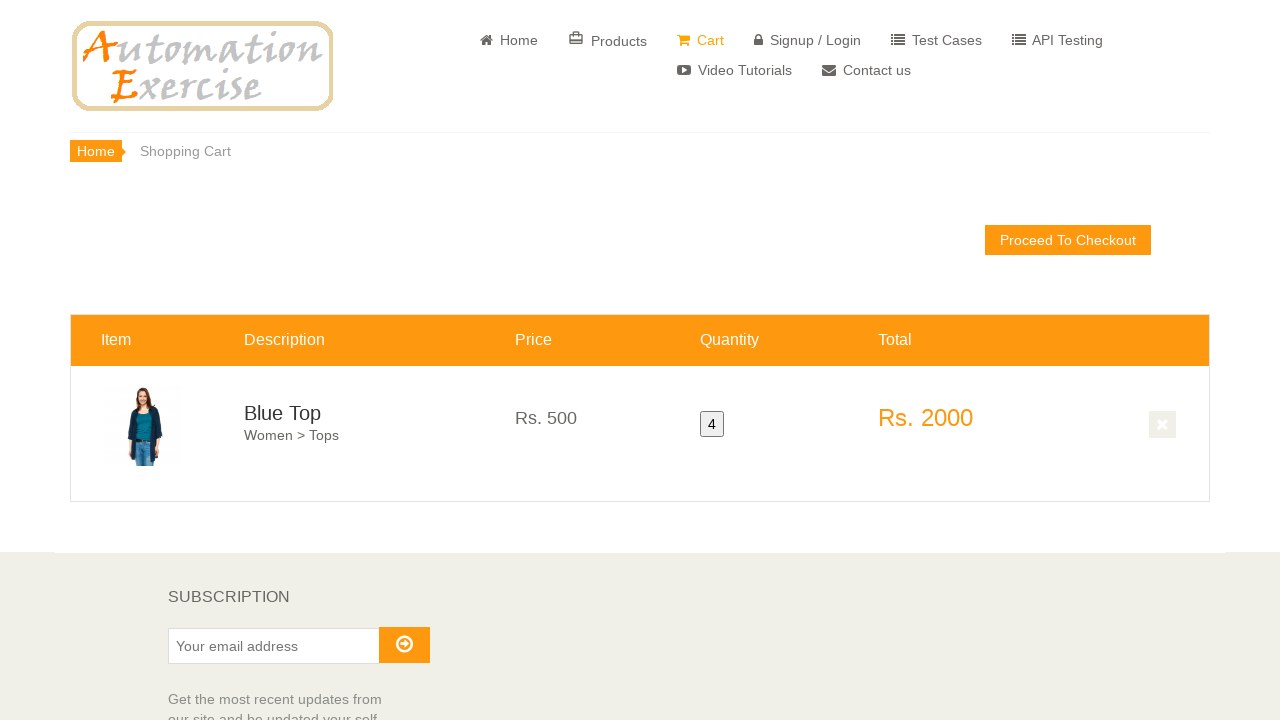

Cart product quantity element is visible
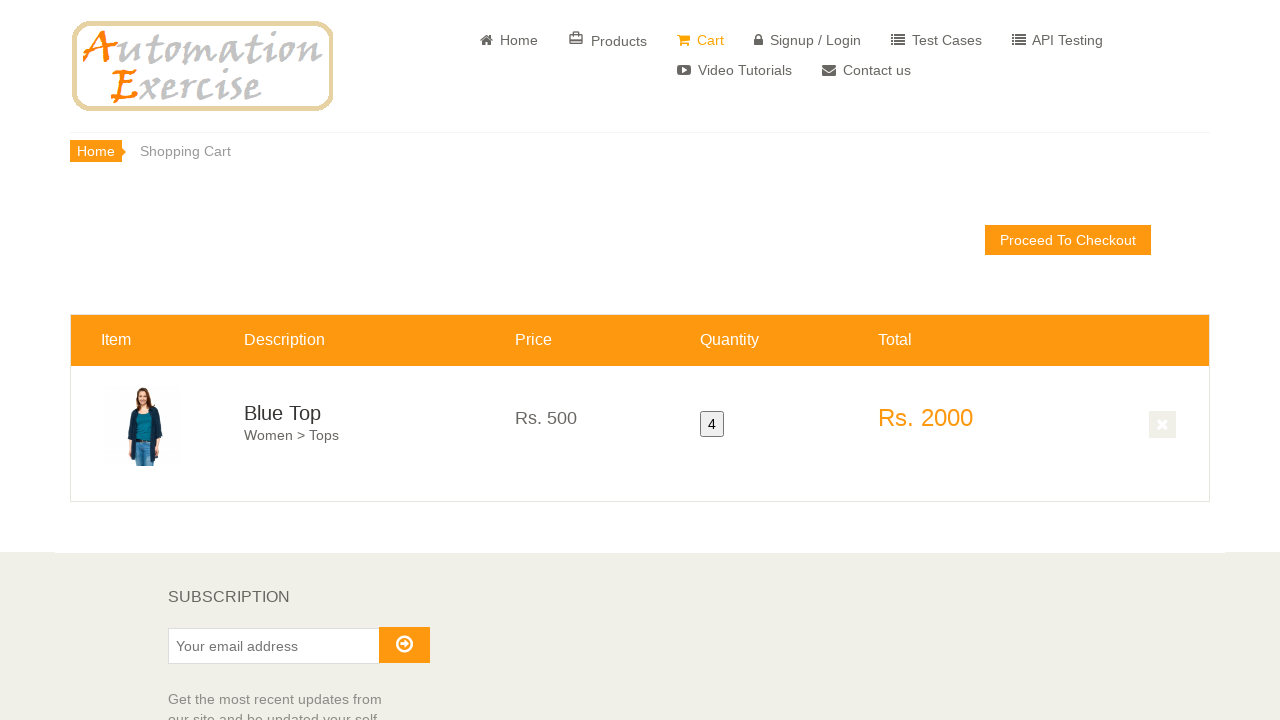

Cart product total element is visible
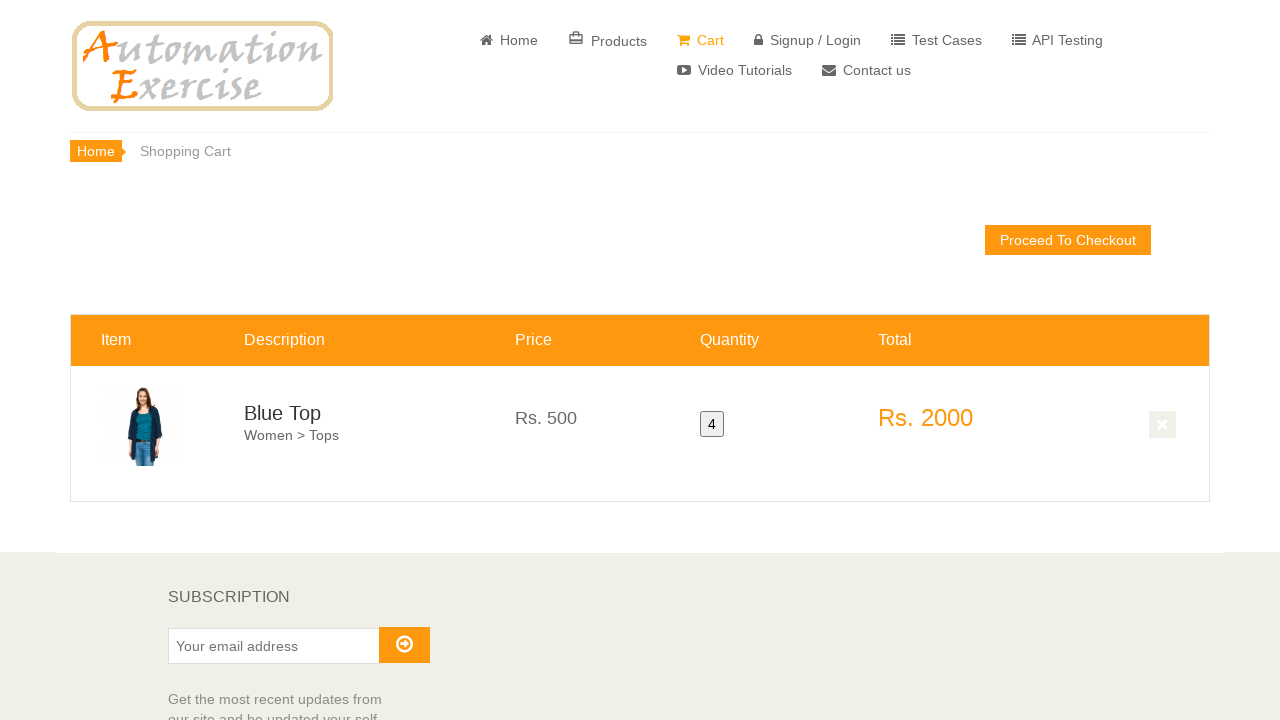

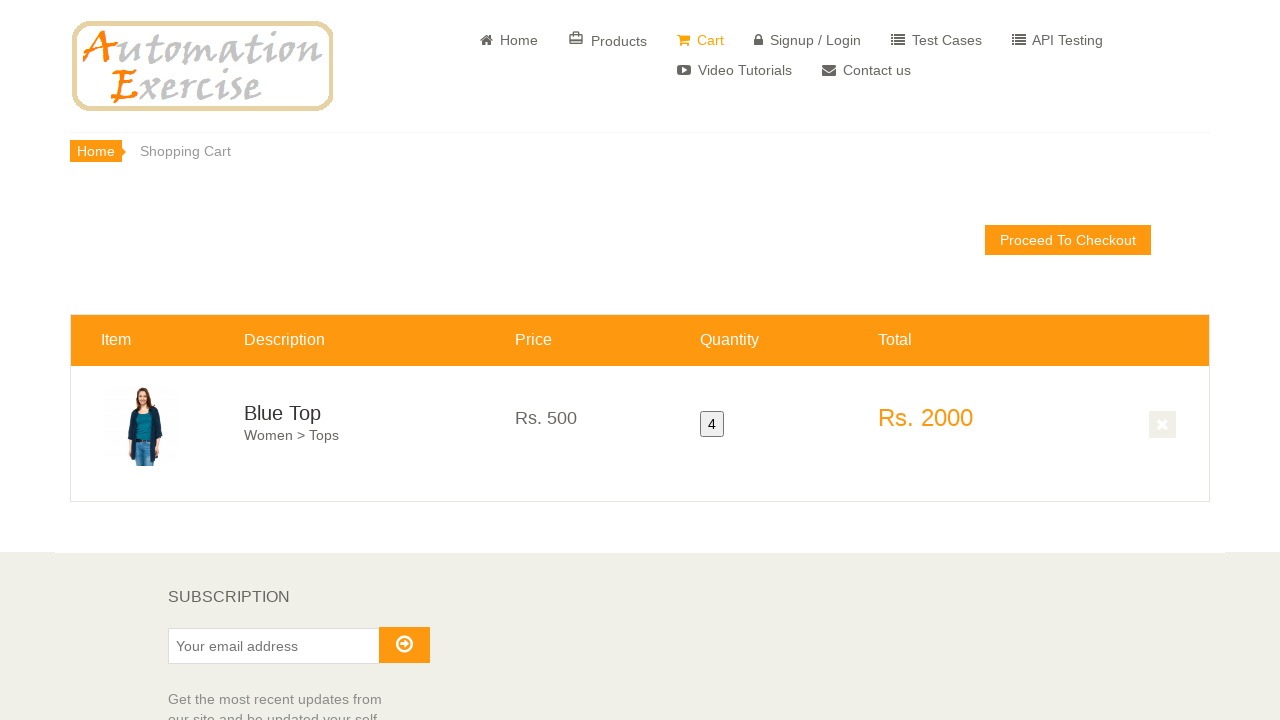